Navigates to a forms page and interacts with a dropdown select element to verify options are accessible

Starting URL: https://letcode.in/forms

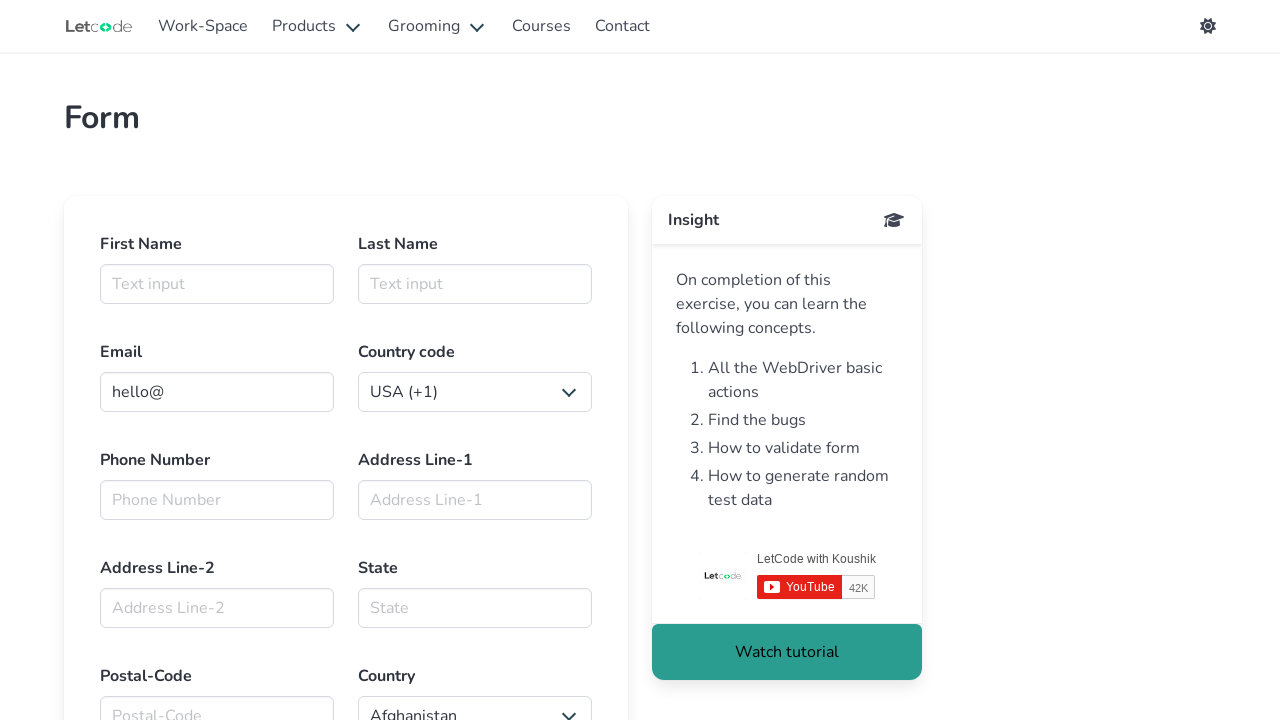

Waited for dropdown select element to be present on forms page
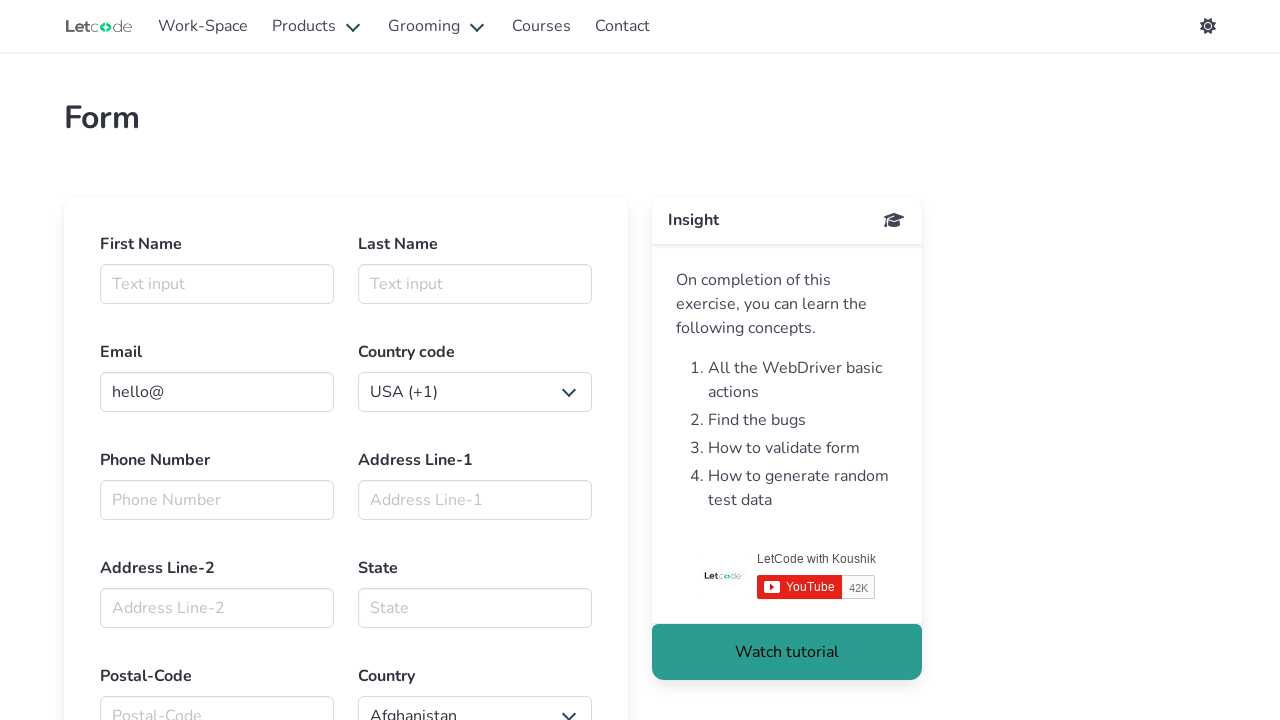

Located the first select dropdown element
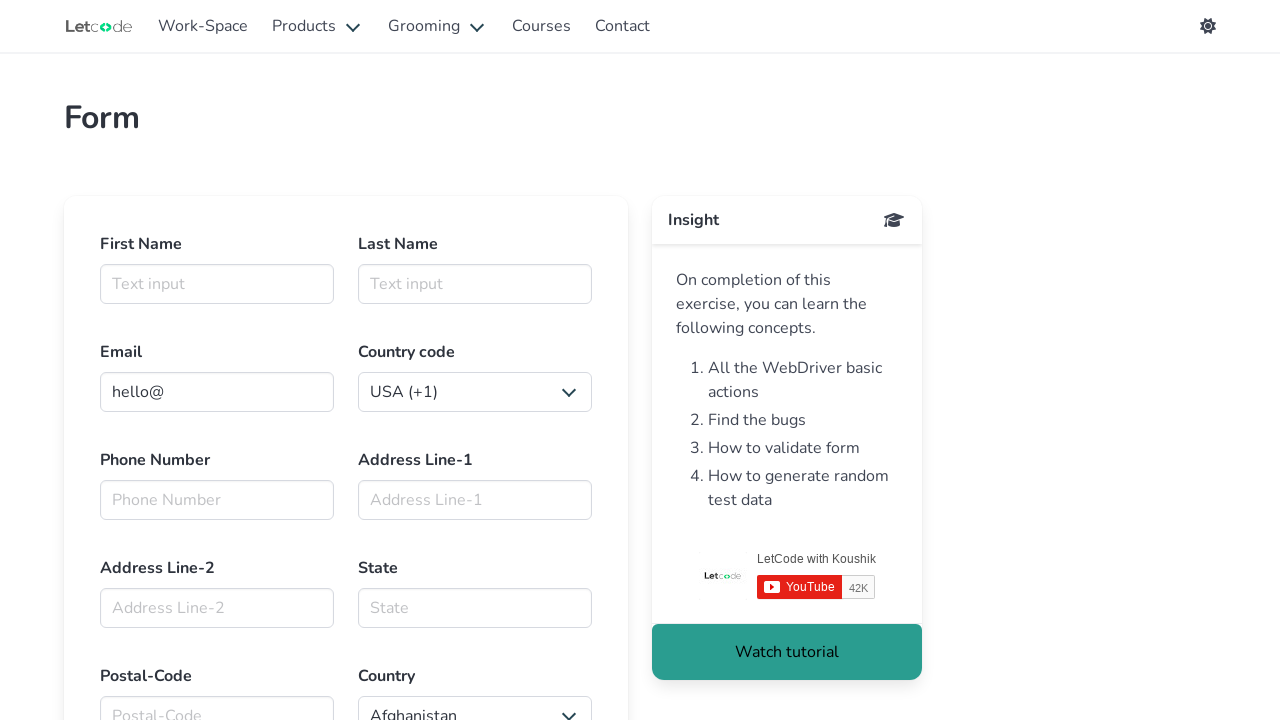

Retrieved all dropdown options (215 options found)
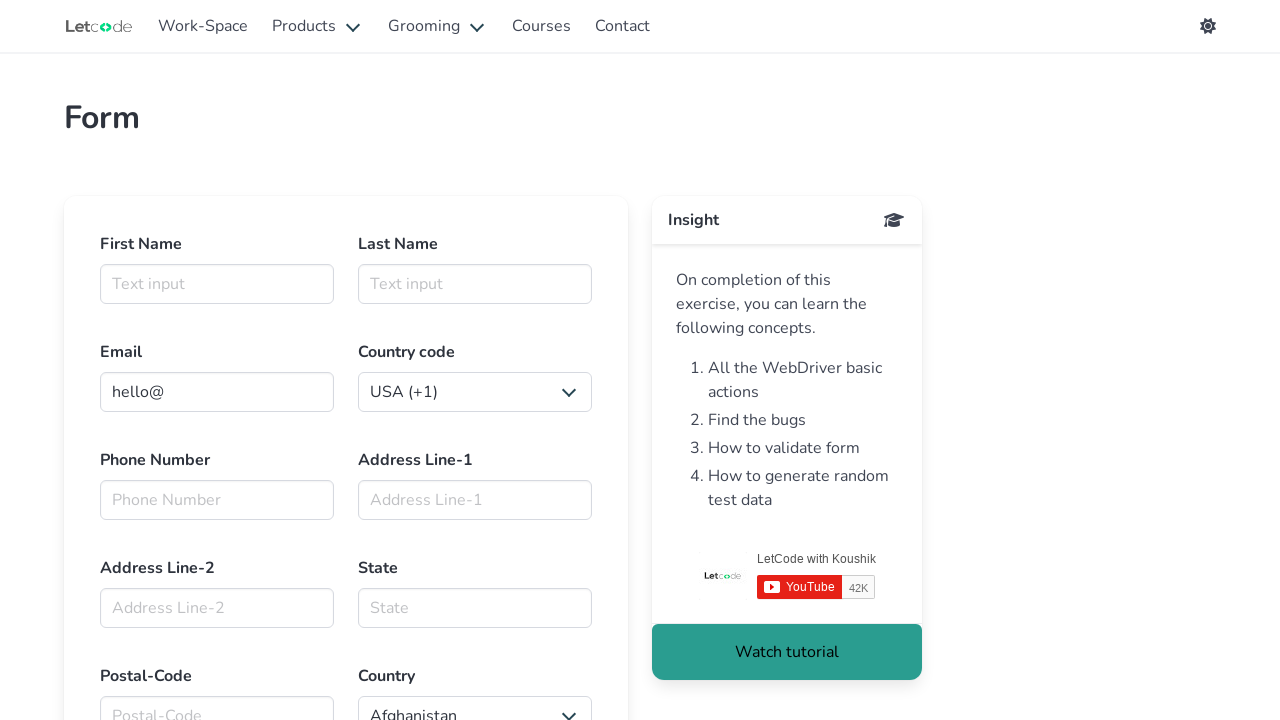

Selected second dropdown option: 'UK (+44)' on select
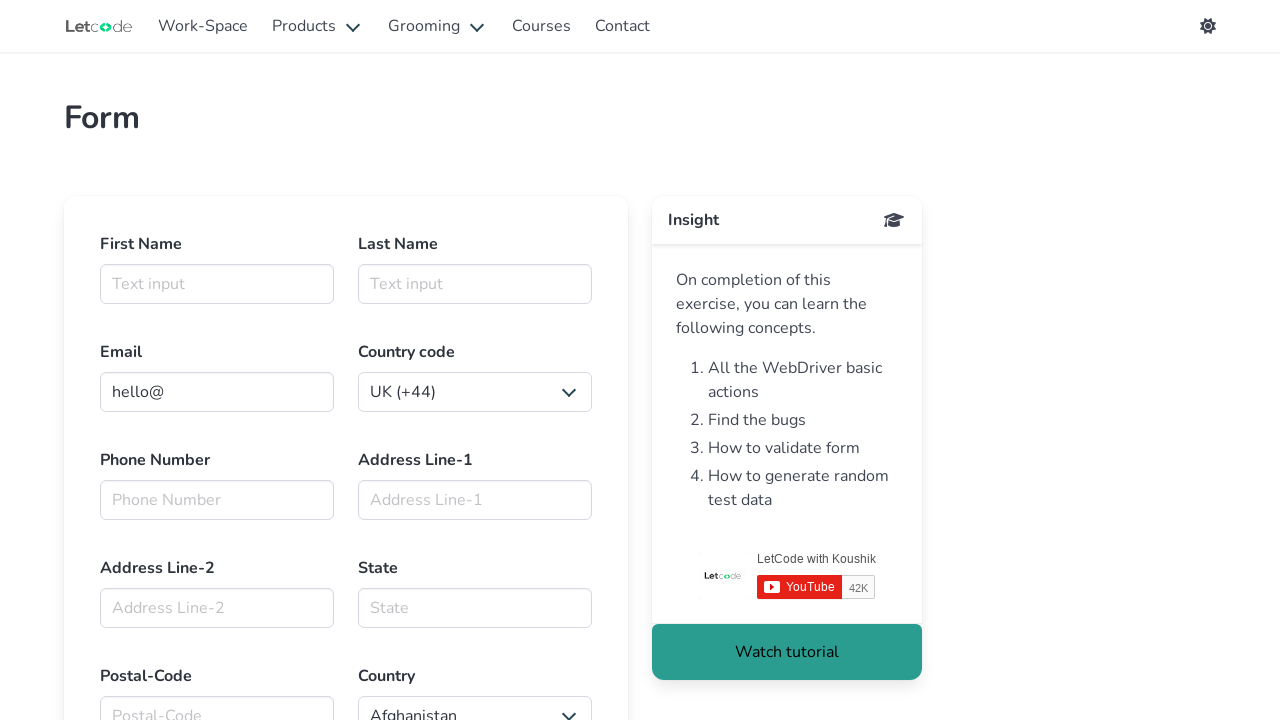

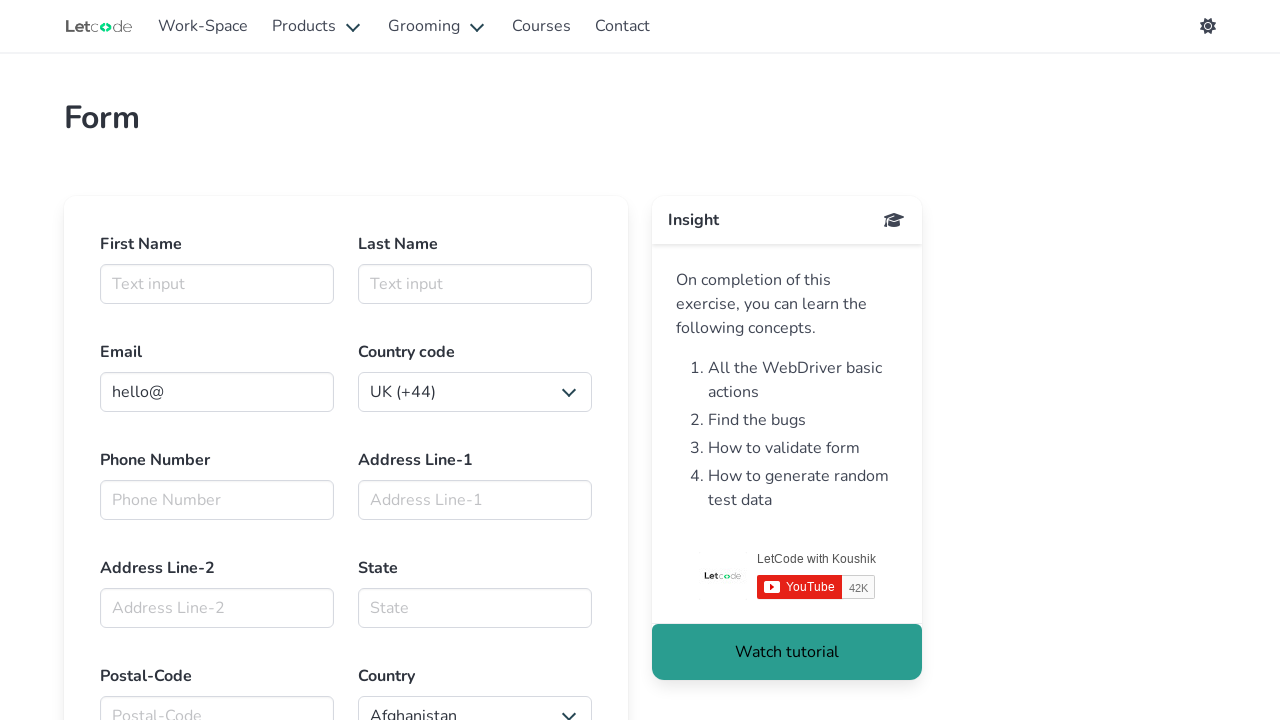